Tests a practice form by checking a checkbox, selecting a radio button, choosing a dropdown option, filling a password field, submitting the form, and then navigating to a shop to add a product to cart.

Starting URL: https://rahulshettyacademy.com/angularpractice/

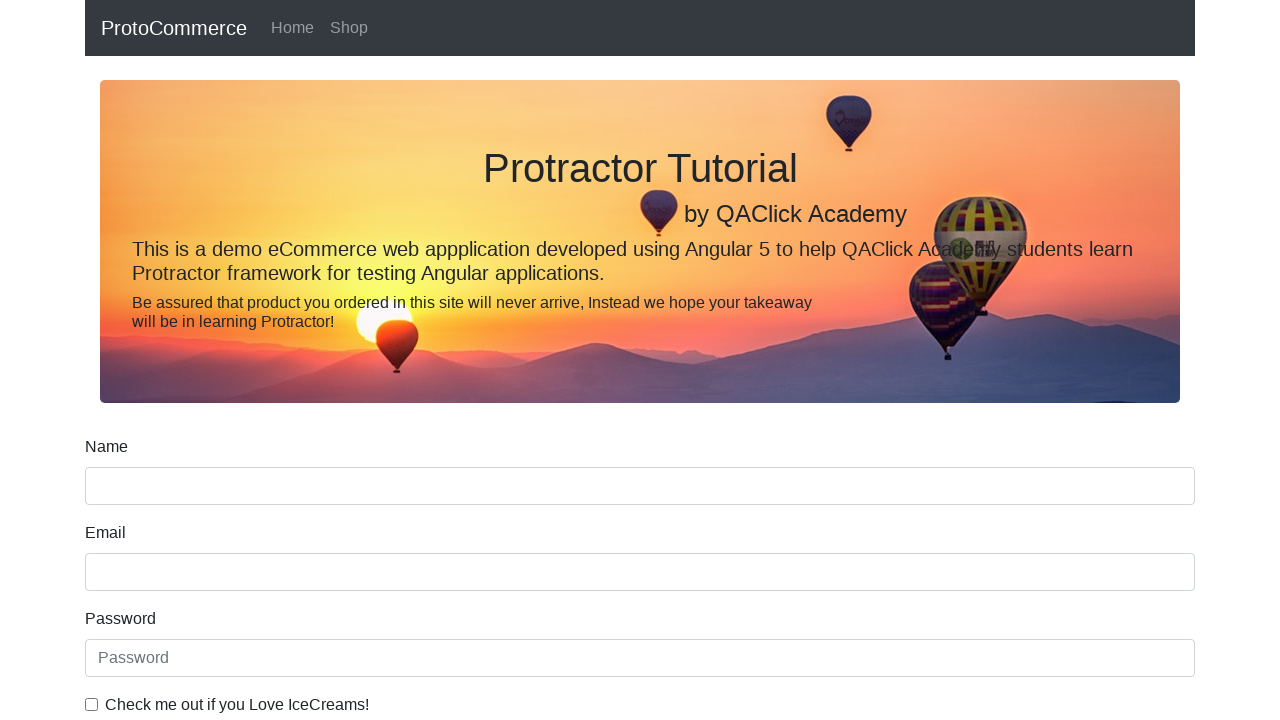

Checked the ice cream checkbox at (92, 704) on internal:label="Check me out if you Love IceCreams!"i
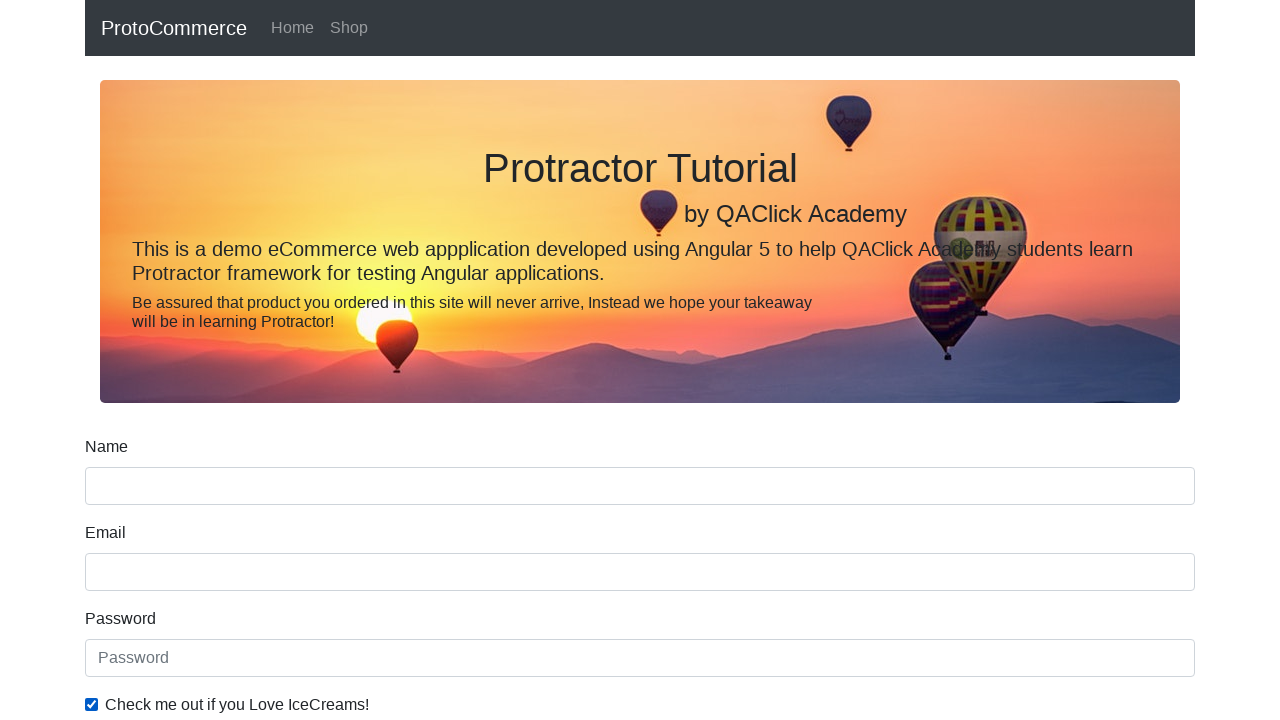

Selected the 'Employed' radio button at (326, 360) on internal:label="Employed"i
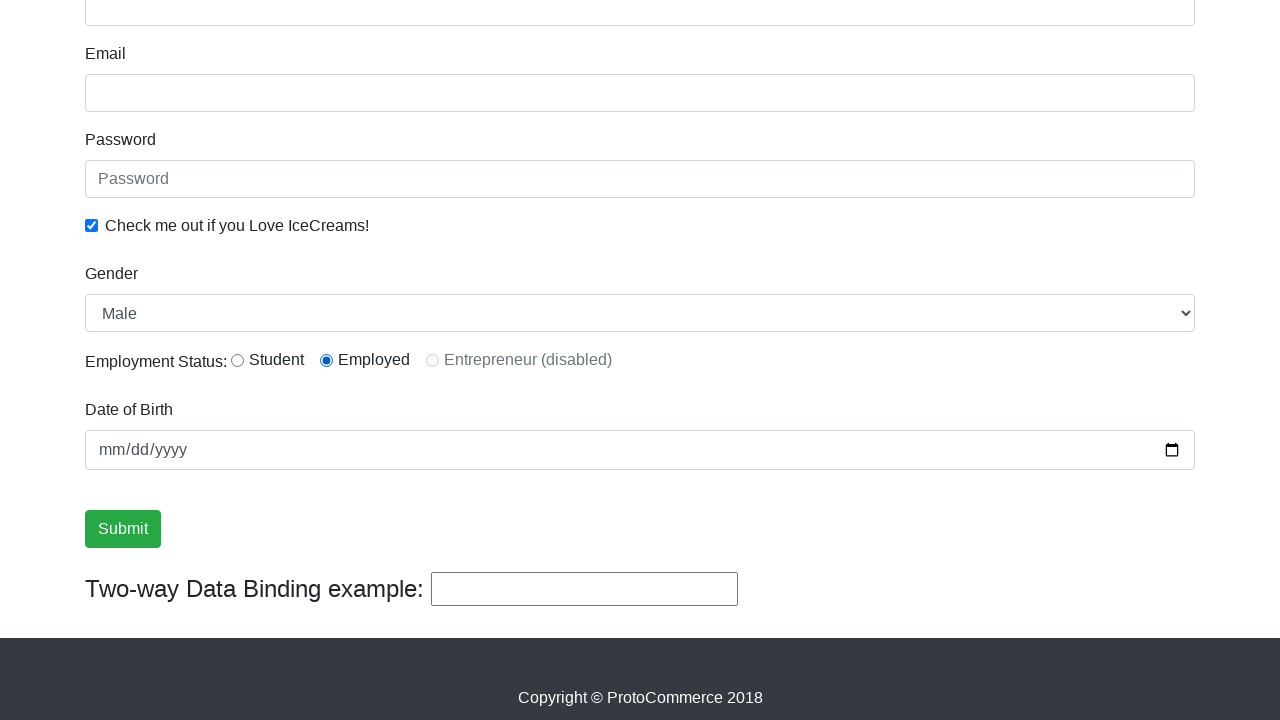

Selected 'Female' from the Gender dropdown on internal:label="Gender"i
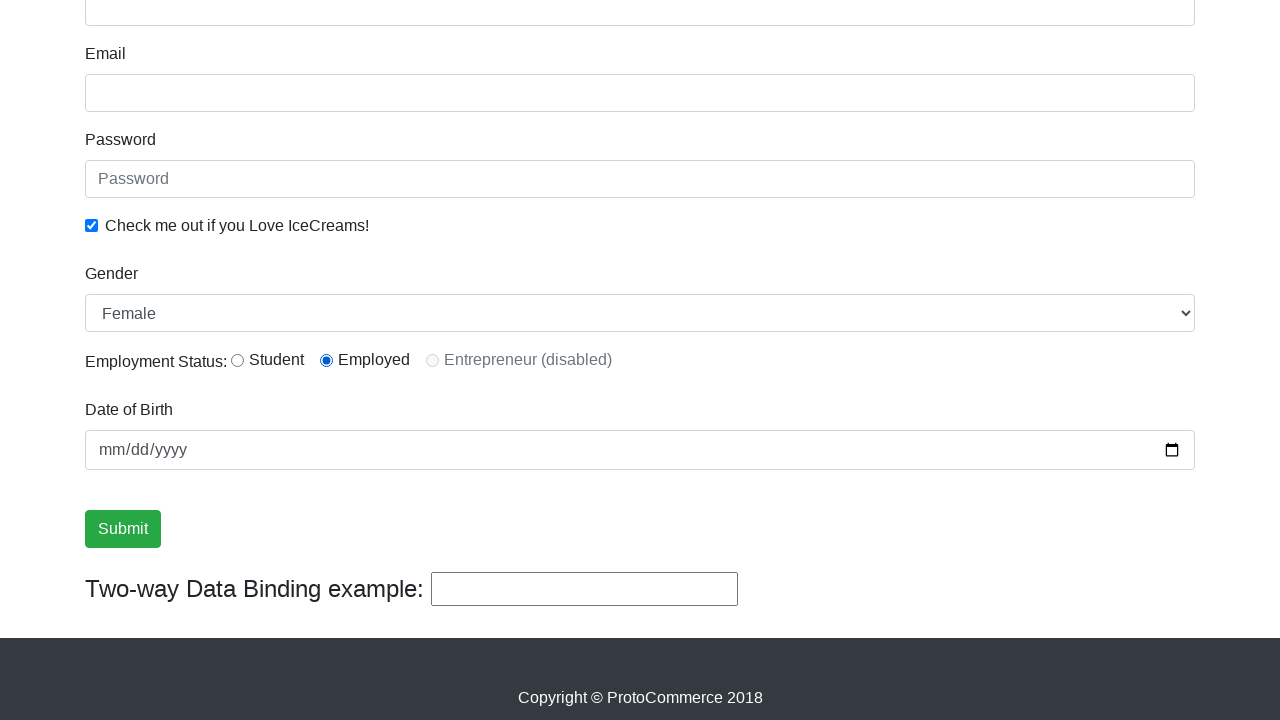

Filled password field with 'Gaurav123' on internal:attr=[placeholder="Password"i]
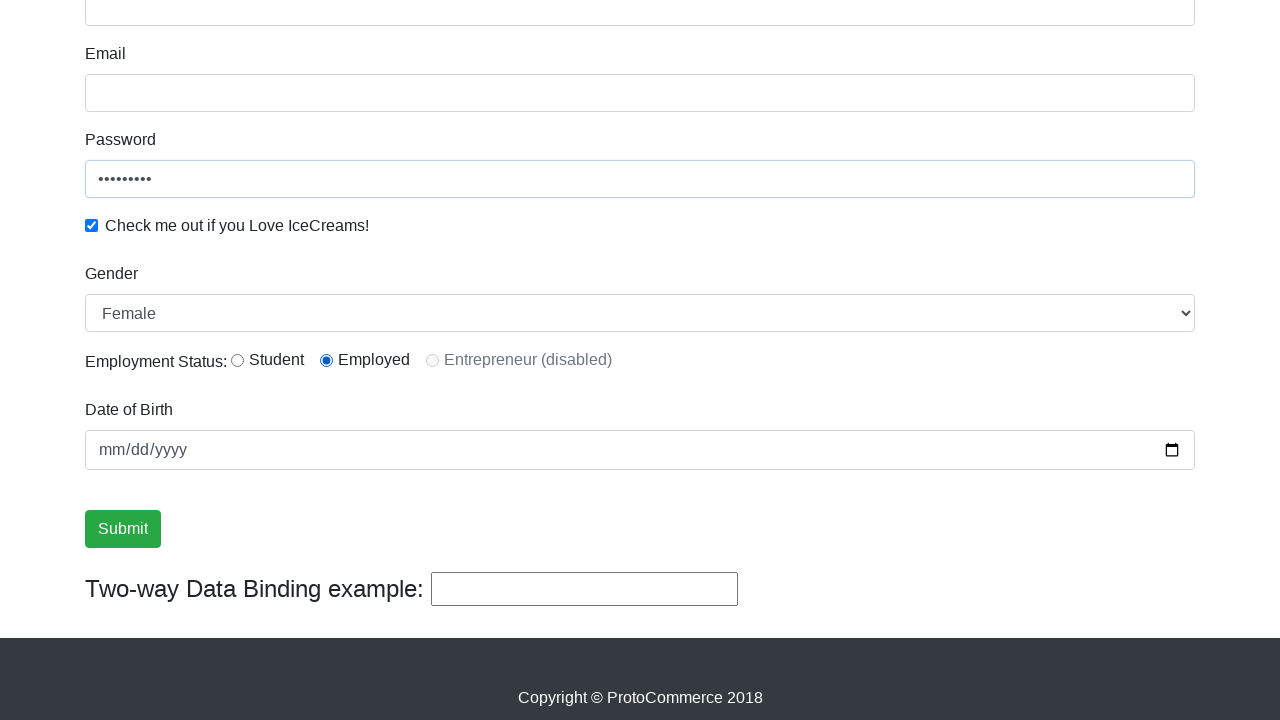

Clicked the Submit button at (123, 529) on internal:role=button[name="Submit"i]
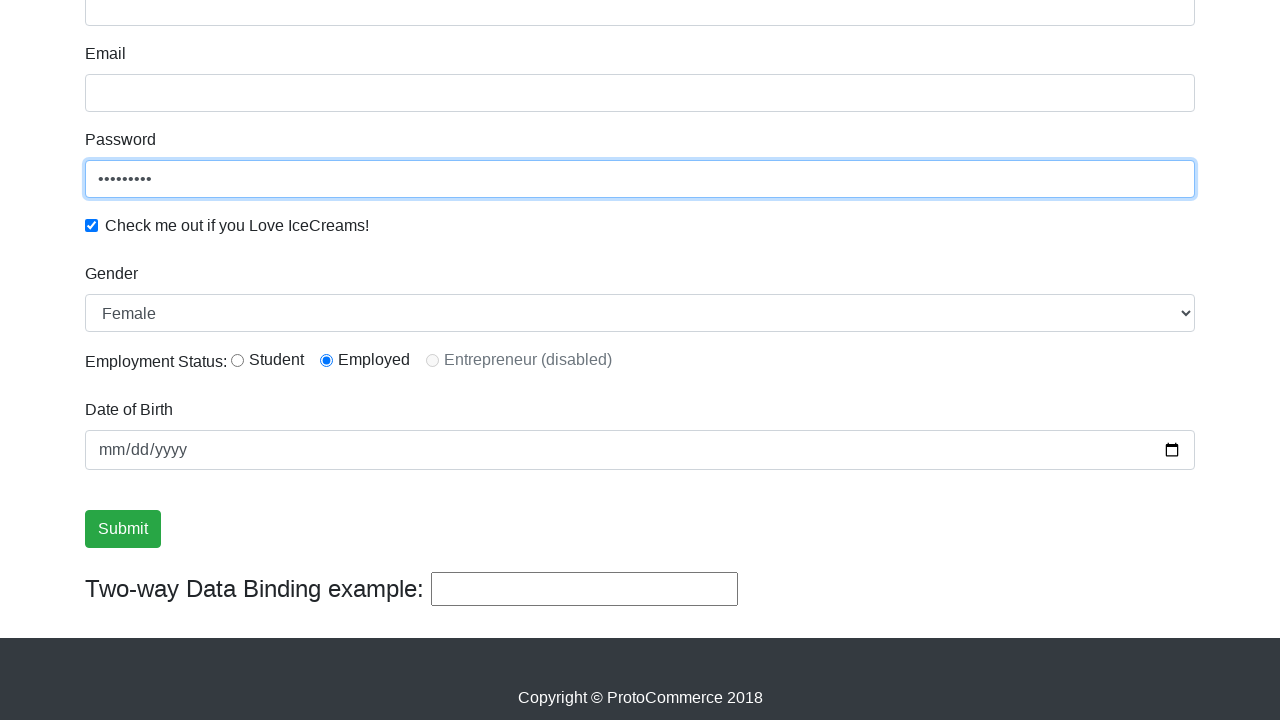

Verified success message is visible
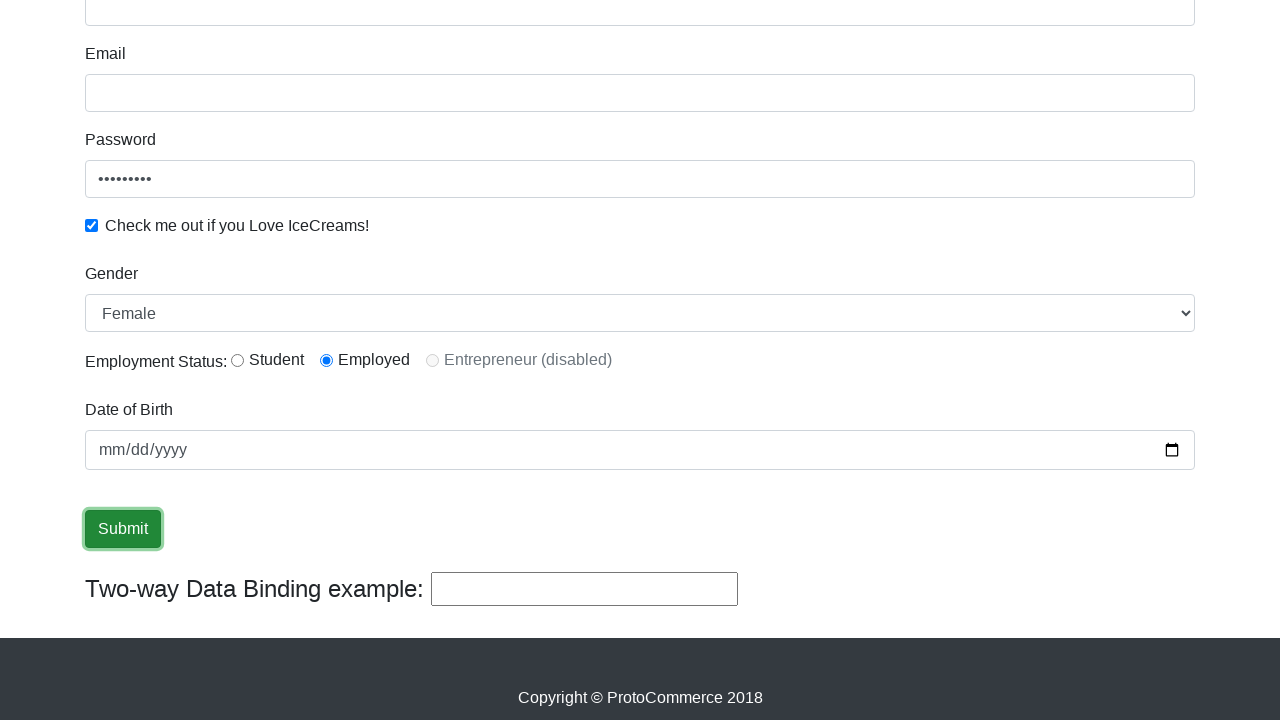

Clicked on Shop link to navigate to shop at (349, 28) on internal:role=link[name="Shop"i]
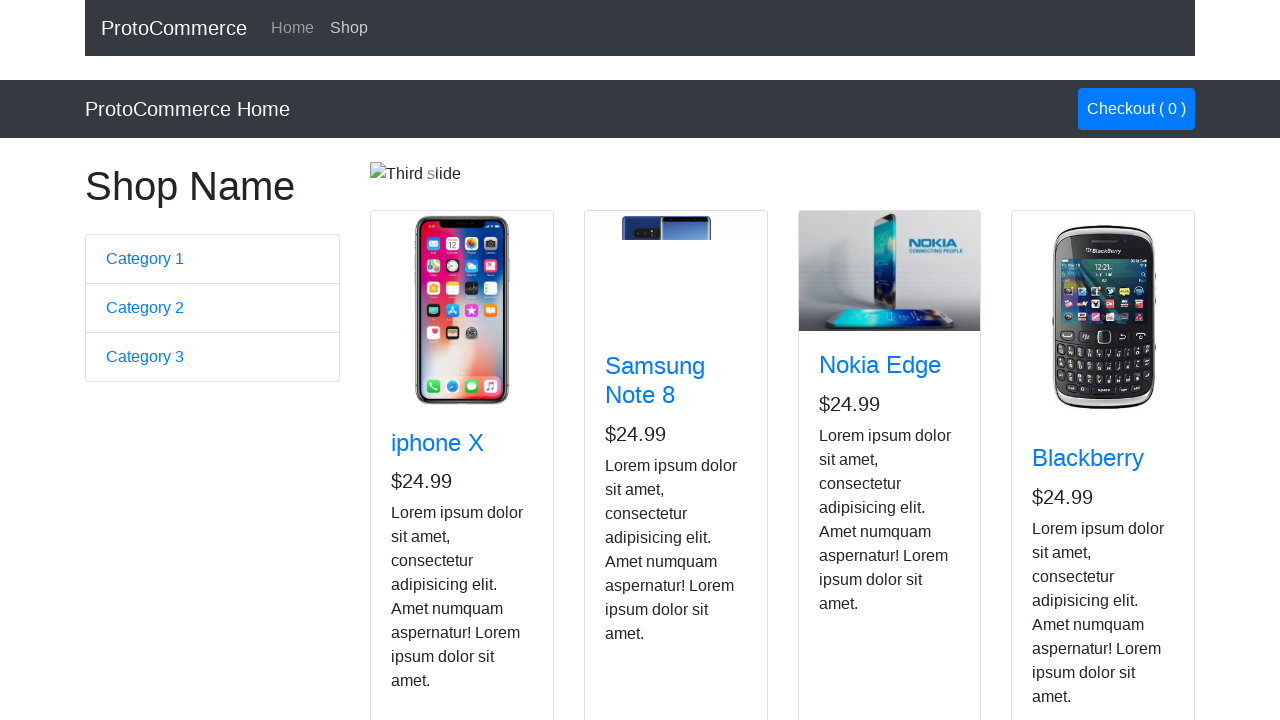

Added Nokia Edge product to cart at (854, 528) on app-card >> internal:has-text="Nokia Edge"i >> internal:role=button
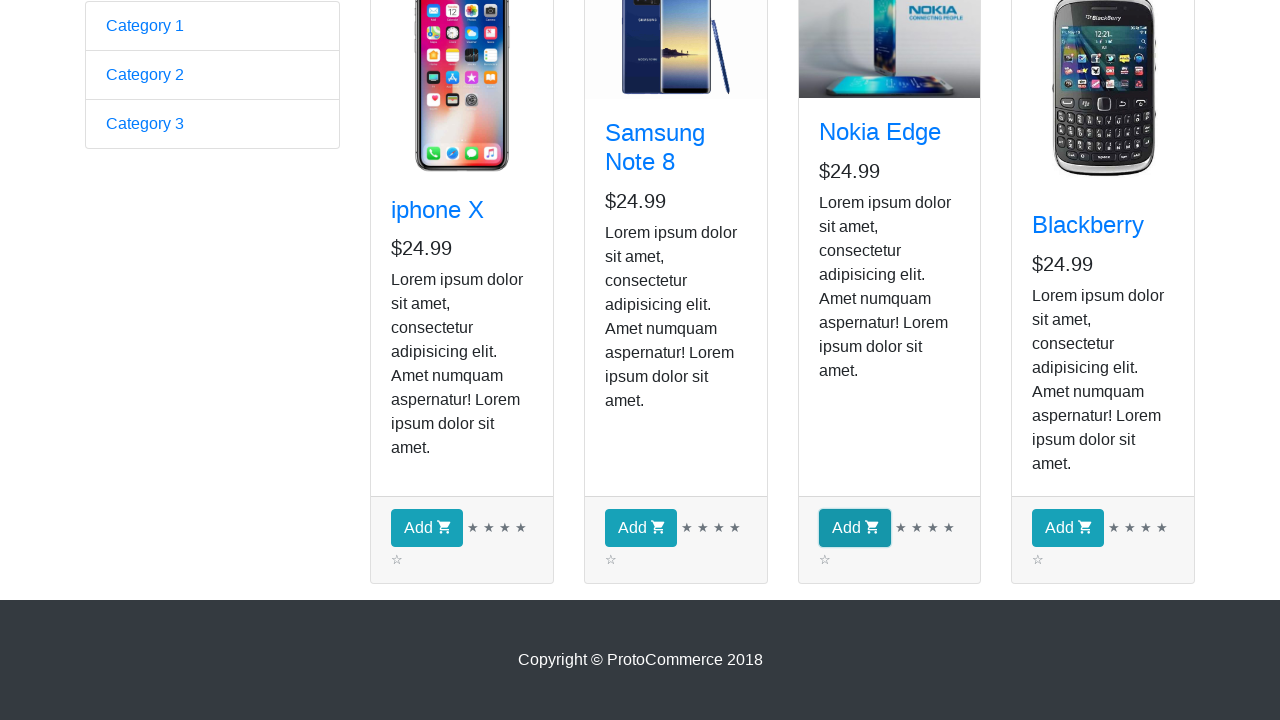

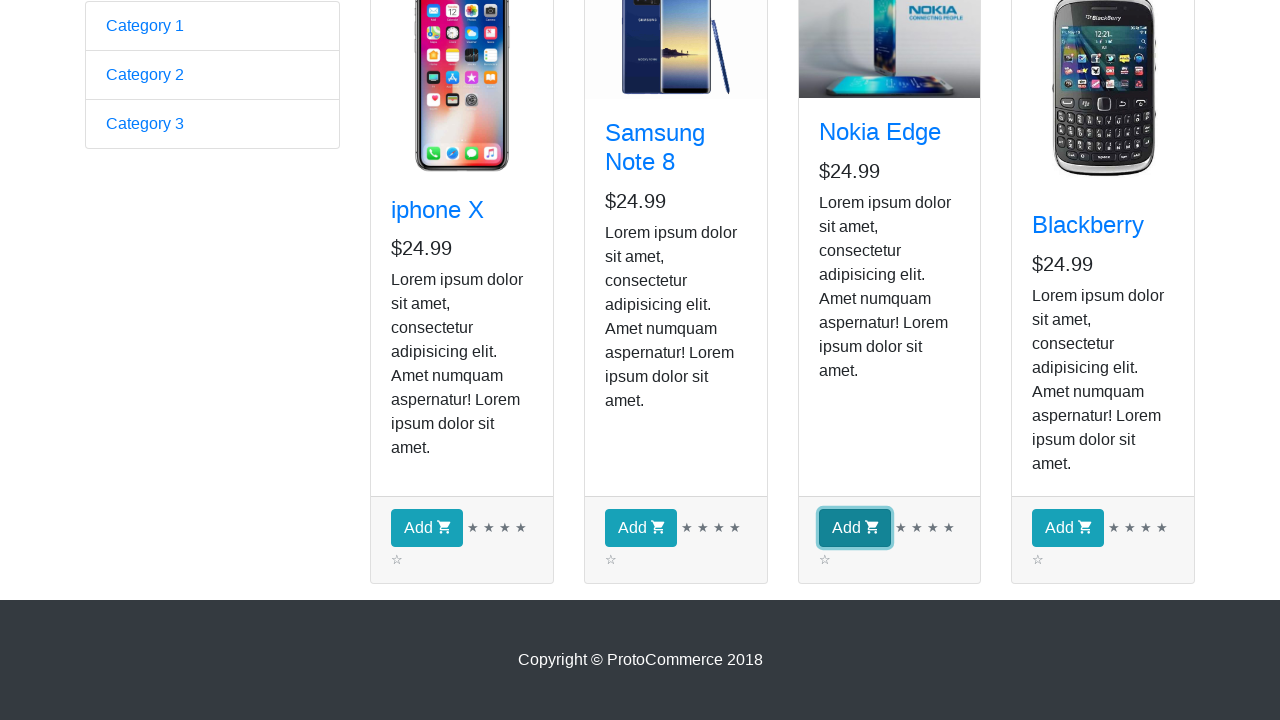